Adds a todo item then deletes it by clicking the destroy button

Starting URL: https://todomvc.com/

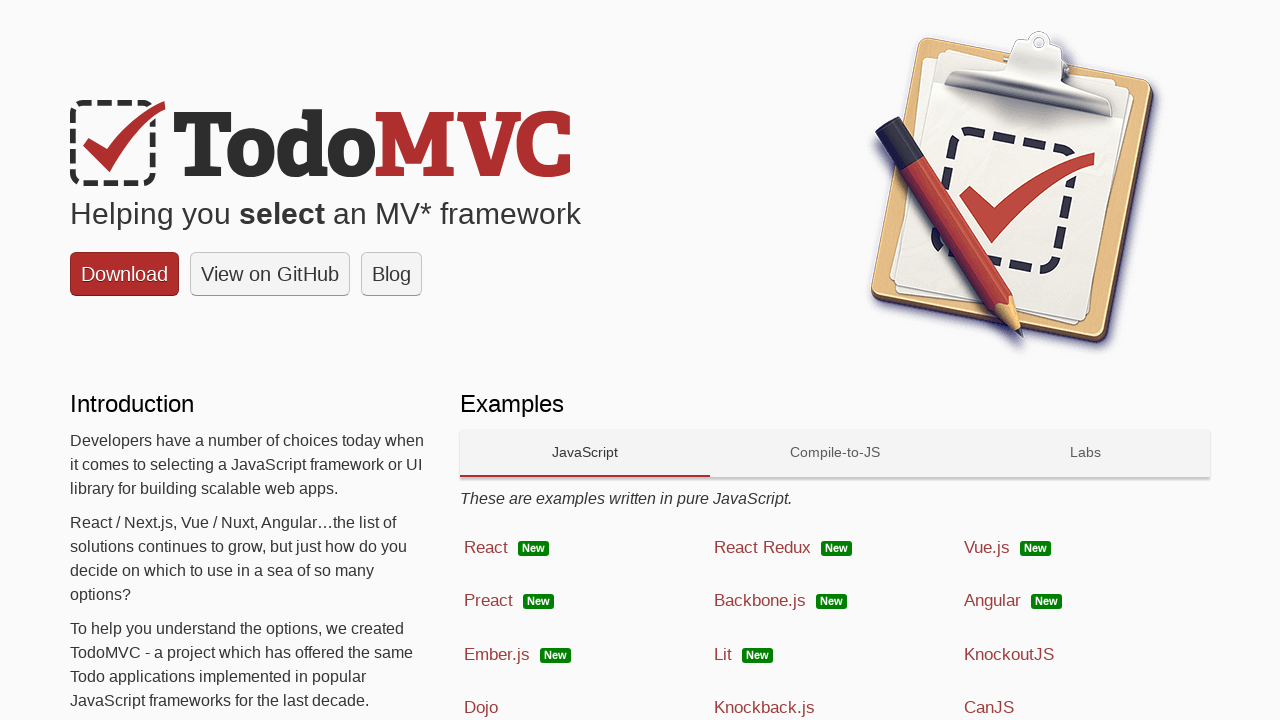

Navigated to React framework example at (585, 548) on a[href='examples/react/dist/']
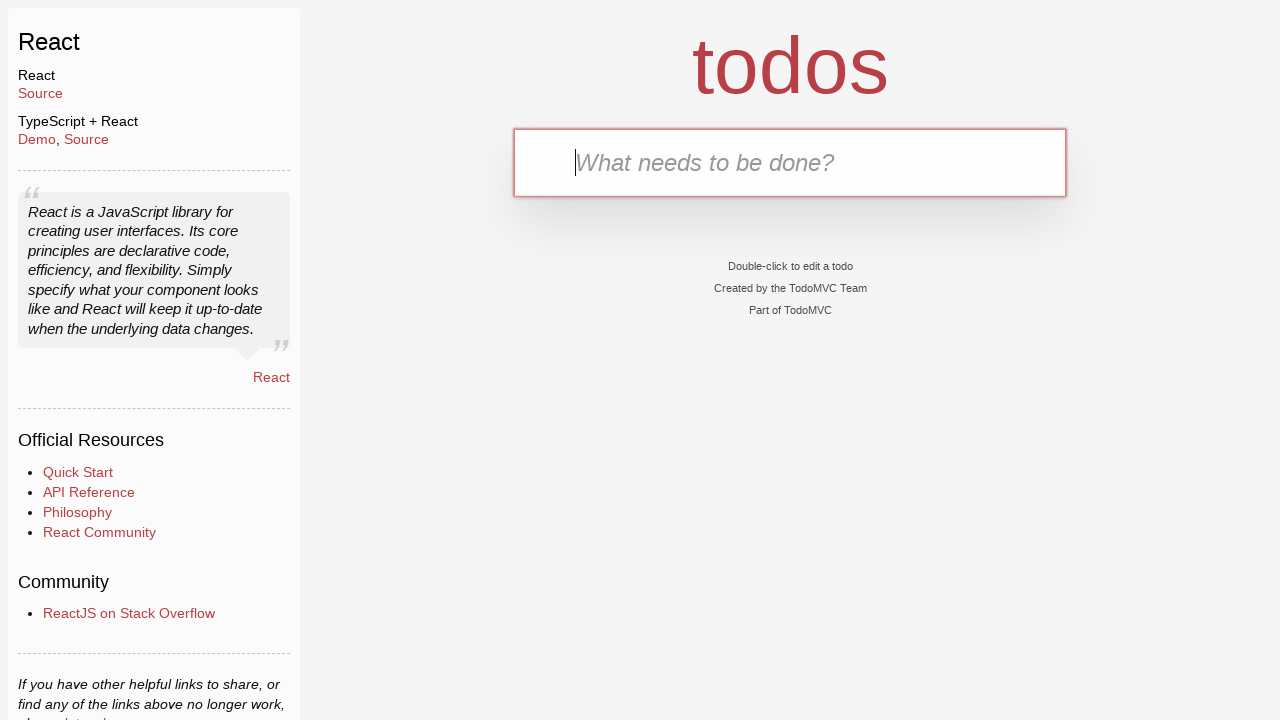

Clicked on todo input field at (790, 162) on #todo-input
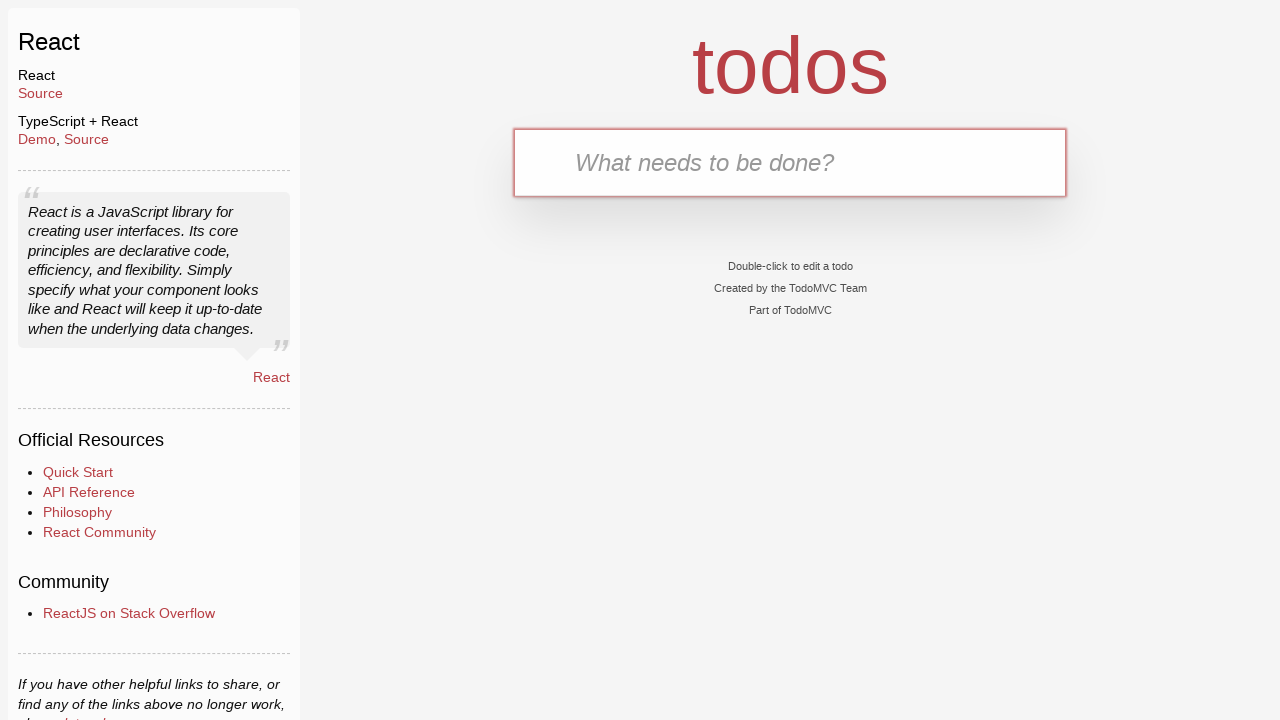

Filled todo input with 'Walk' on #todo-input
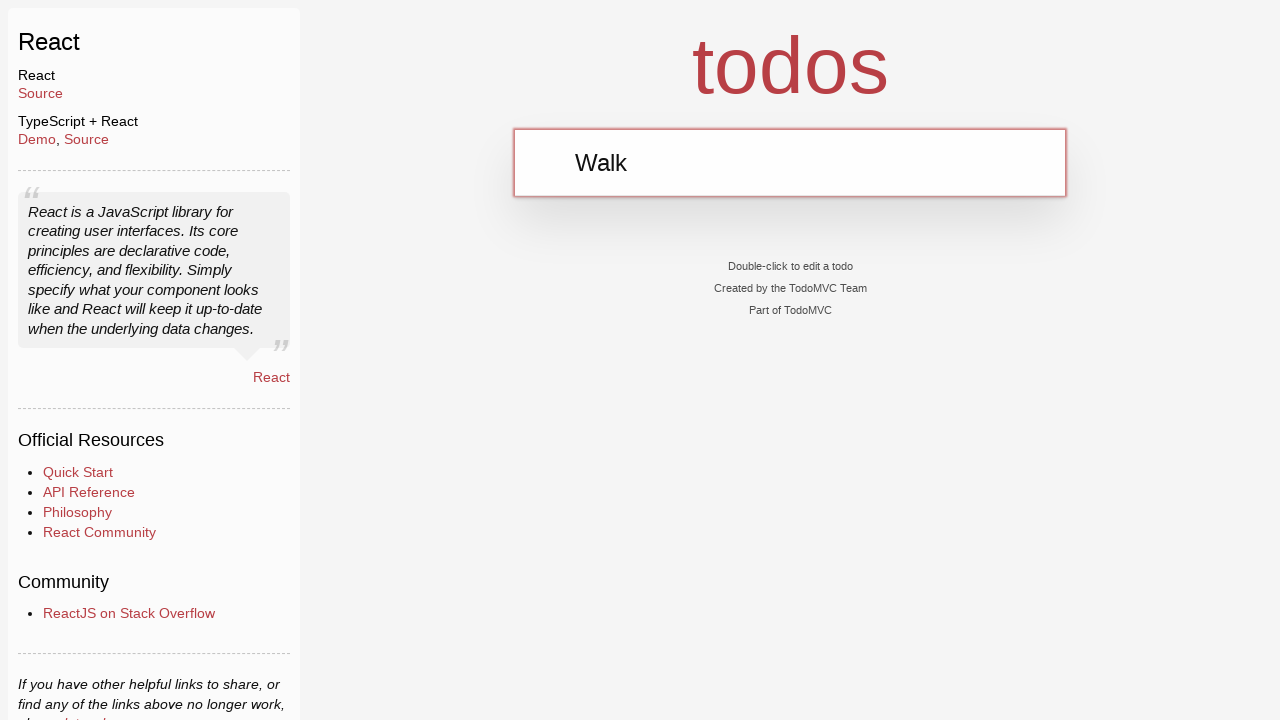

Pressed Enter to add todo item on #todo-input
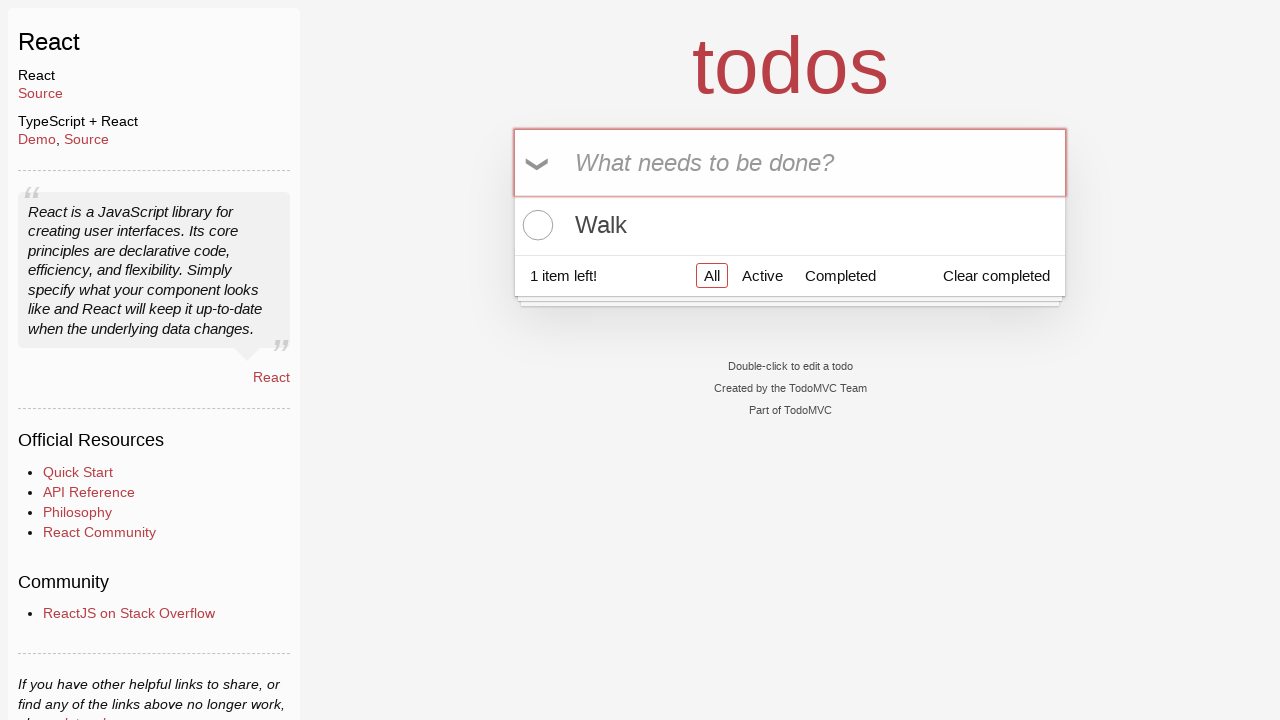

Clicked on todo label to show delete button at (790, 225) on .view > label
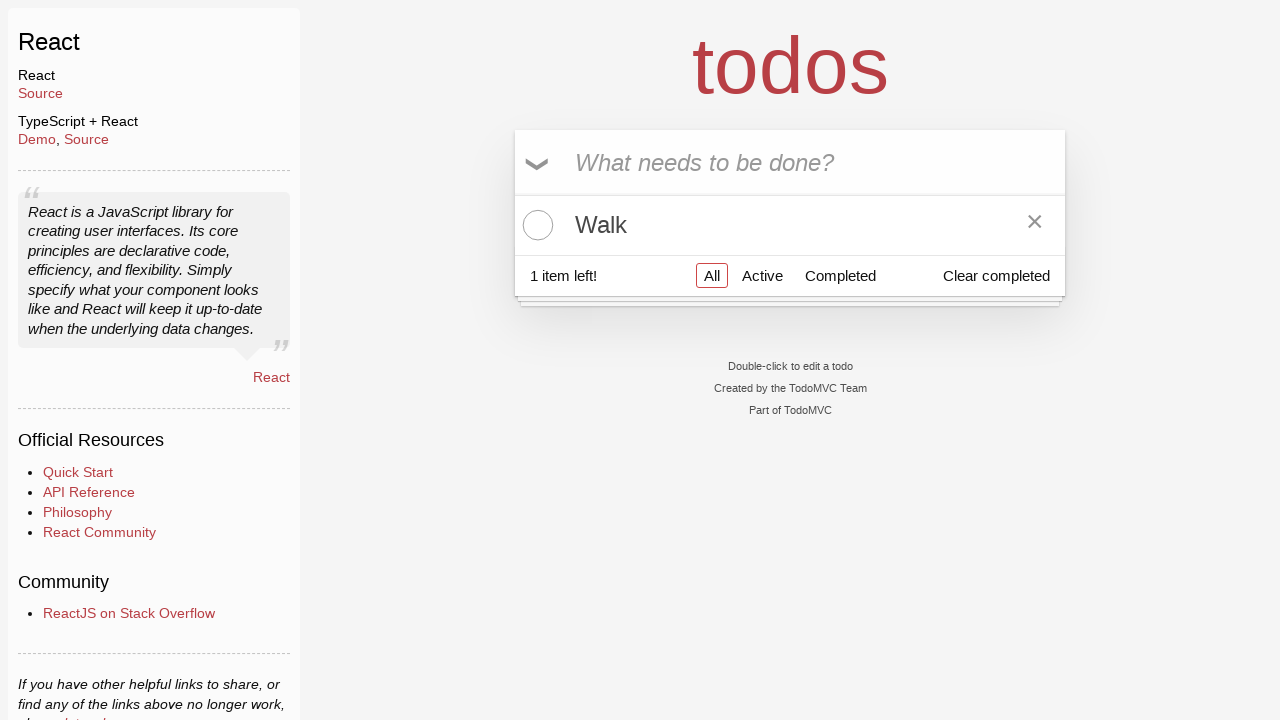

Clicked delete button to remove todo item at (1035, 225) on .destroy
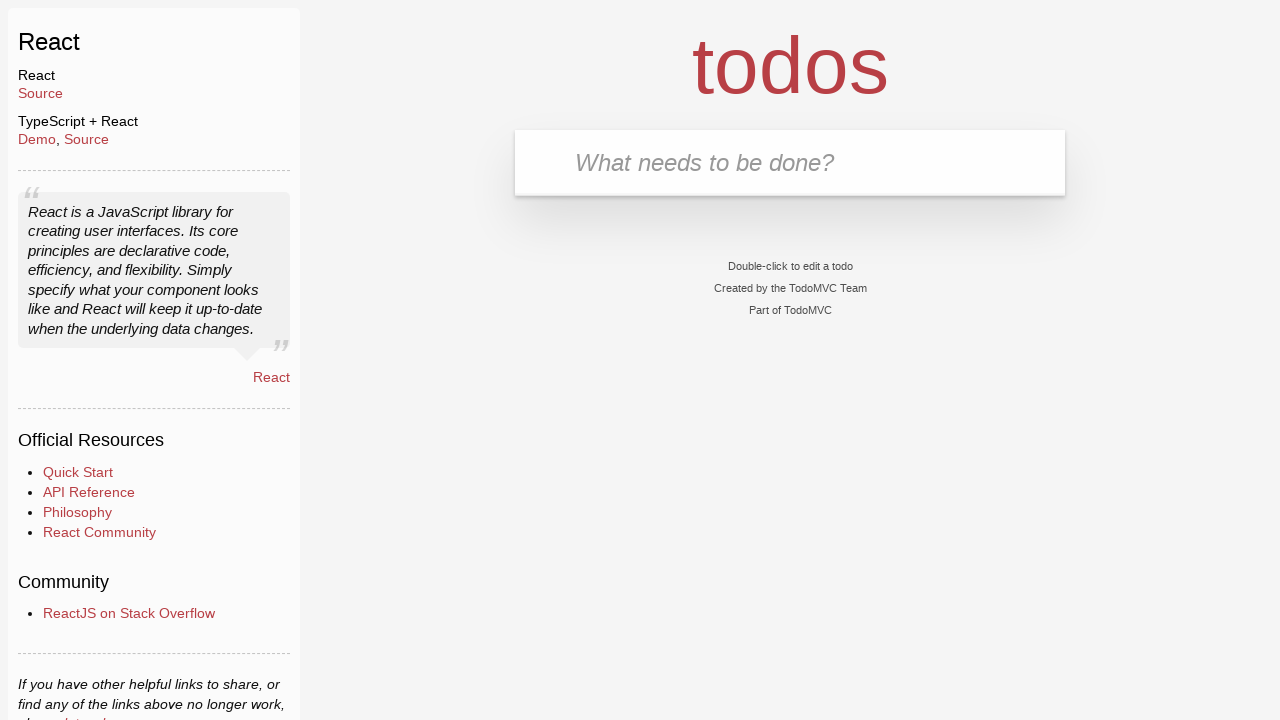

Located all todo items on page
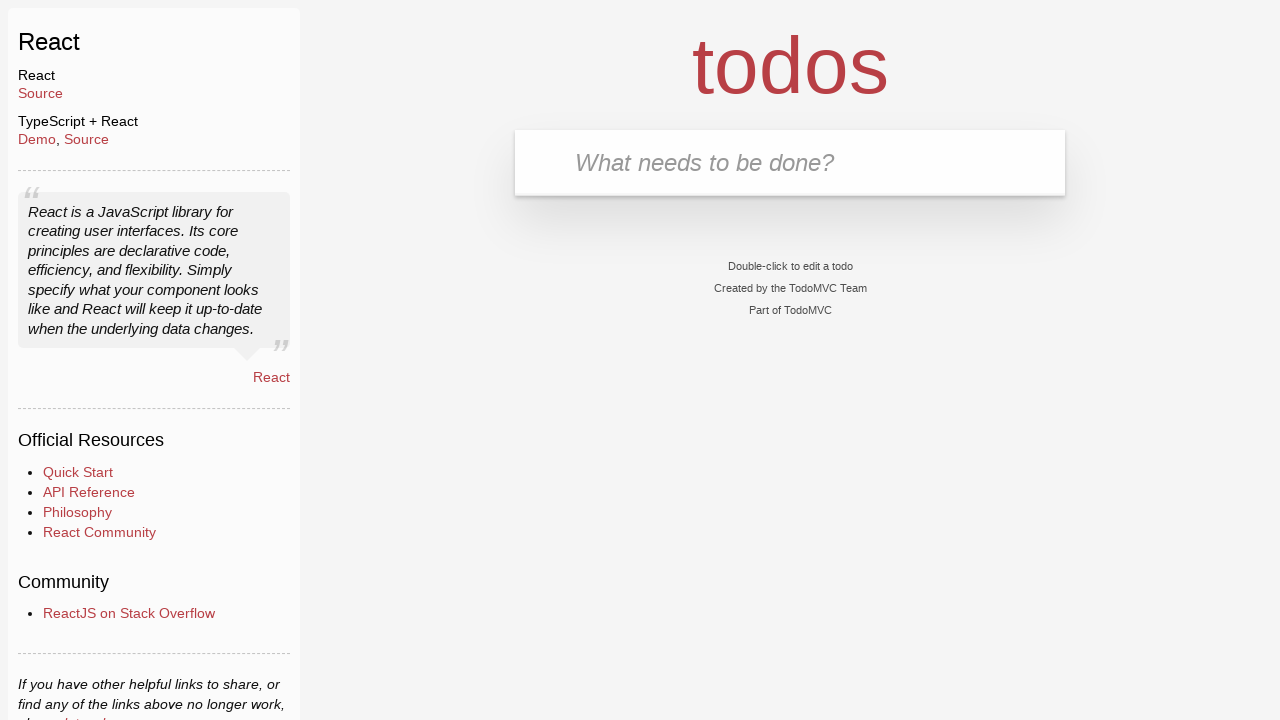

Verified that no todo items remain
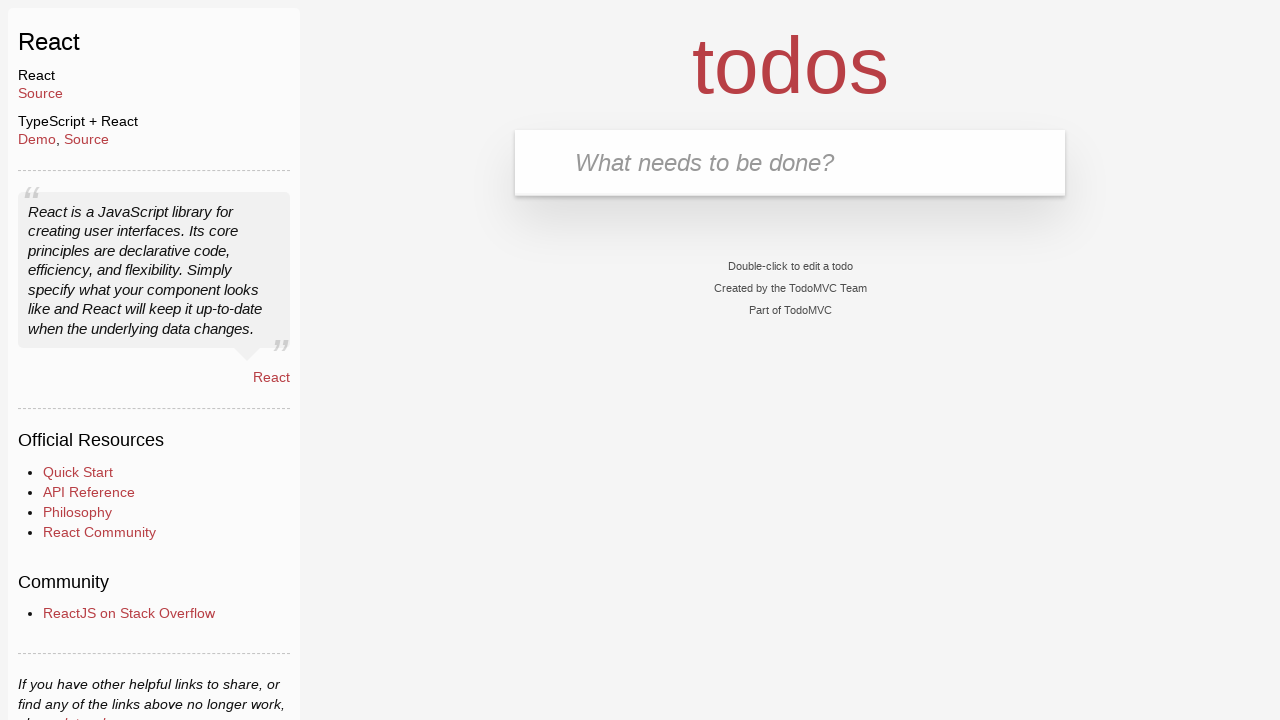

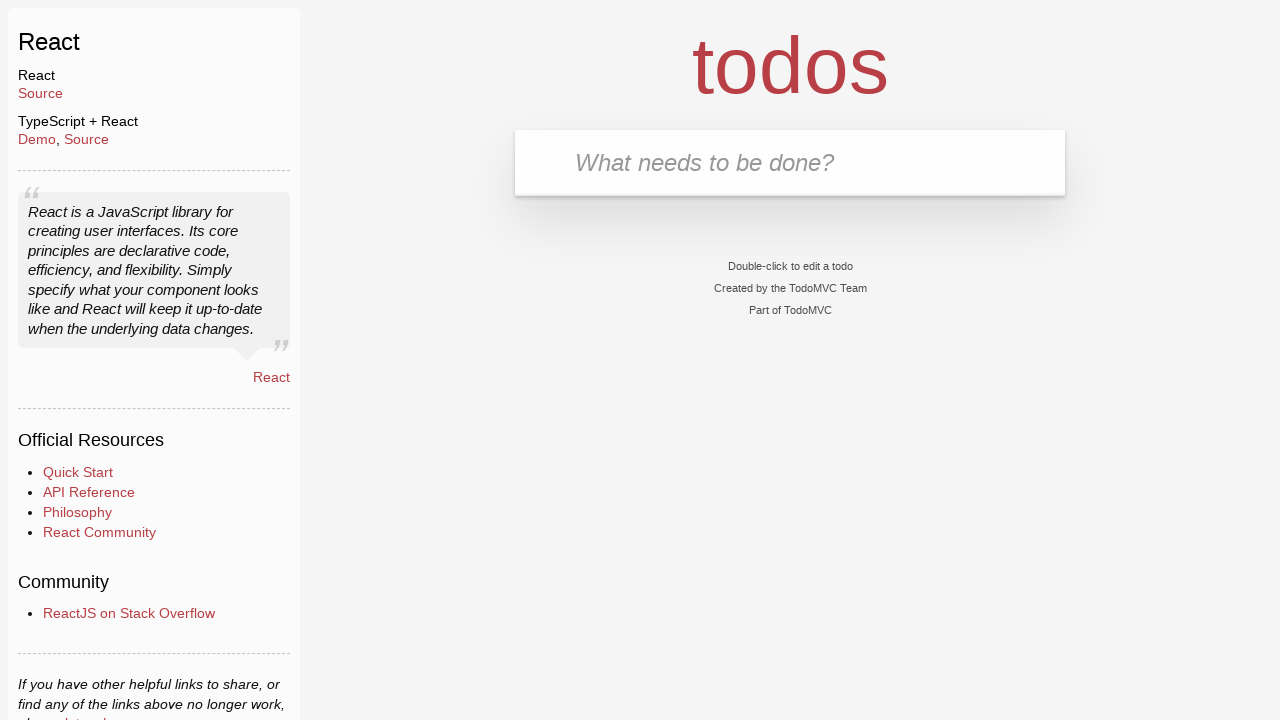